Tests JavaScript alert functionality by clicking a button that triggers an alert, verifying the alert text, and accepting the alert.

Starting URL: https://demoqa.com/alerts

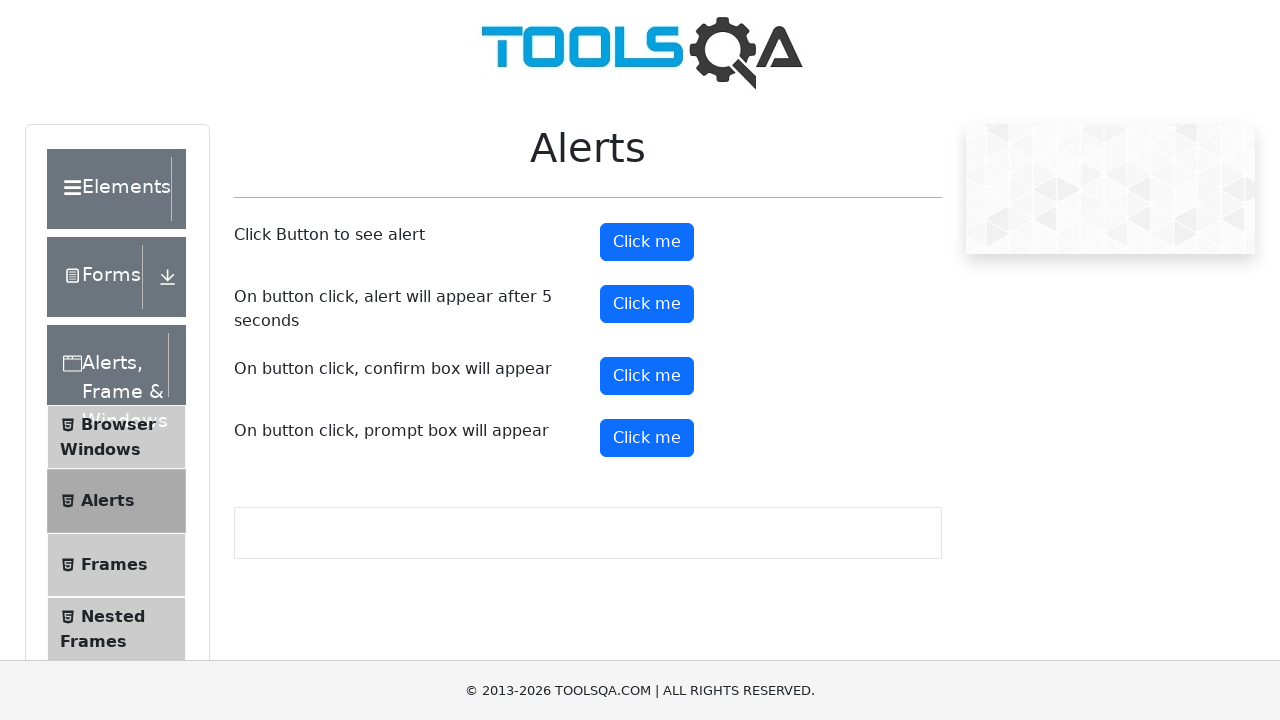

Clicked alert button to trigger alert at (647, 242) on #alertButton
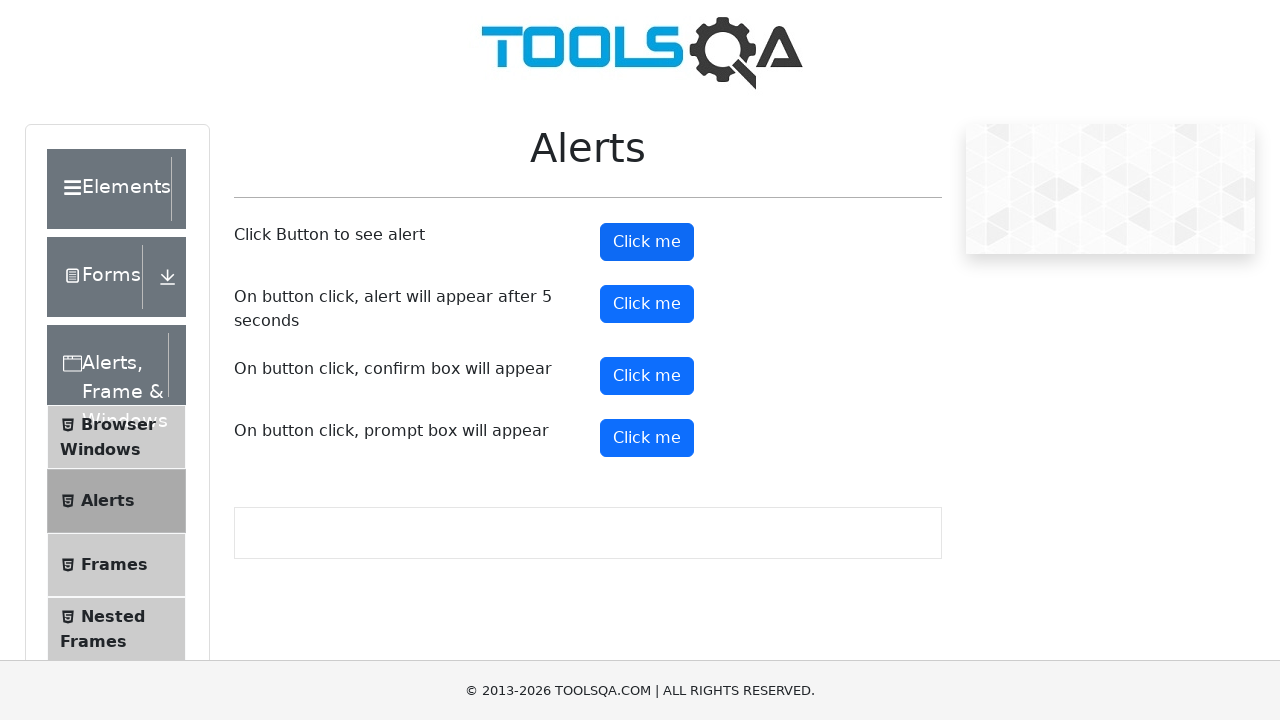

Set up dialog handler to accept alerts
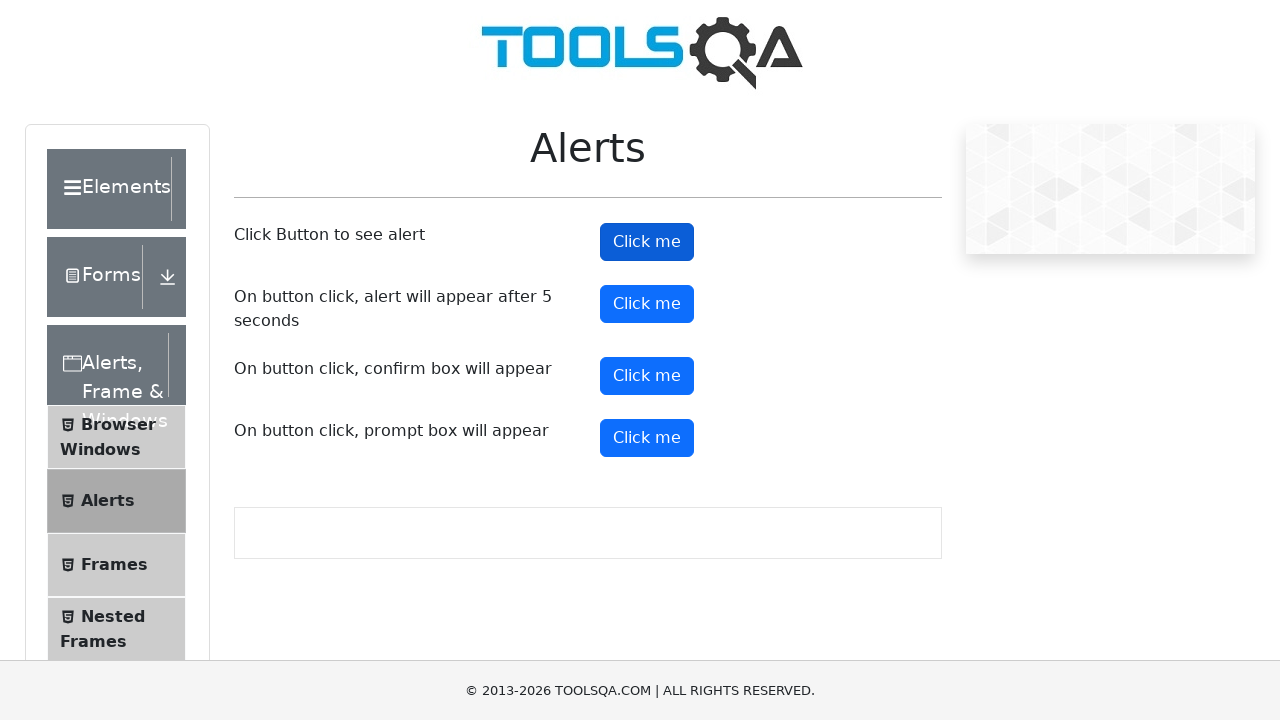

Verified alert message: 'You clicked a button'
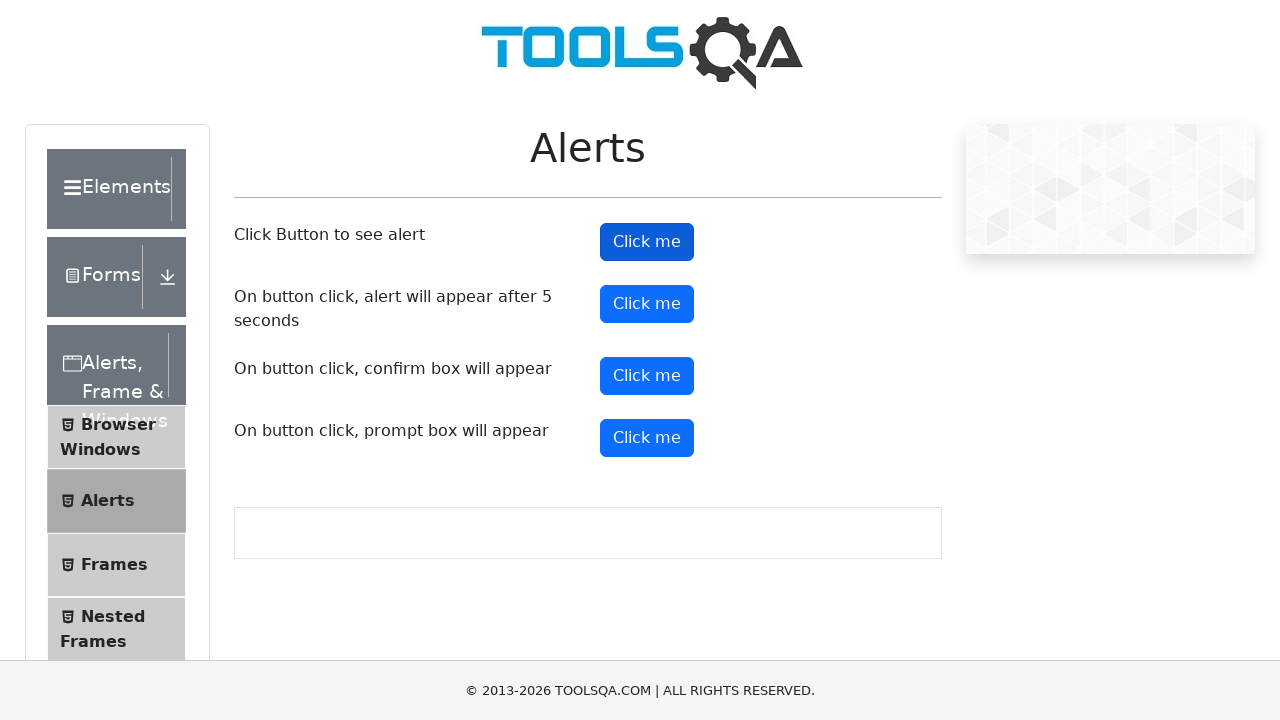

Clicked alert button again to trigger and handle alert at (647, 242) on #alertButton
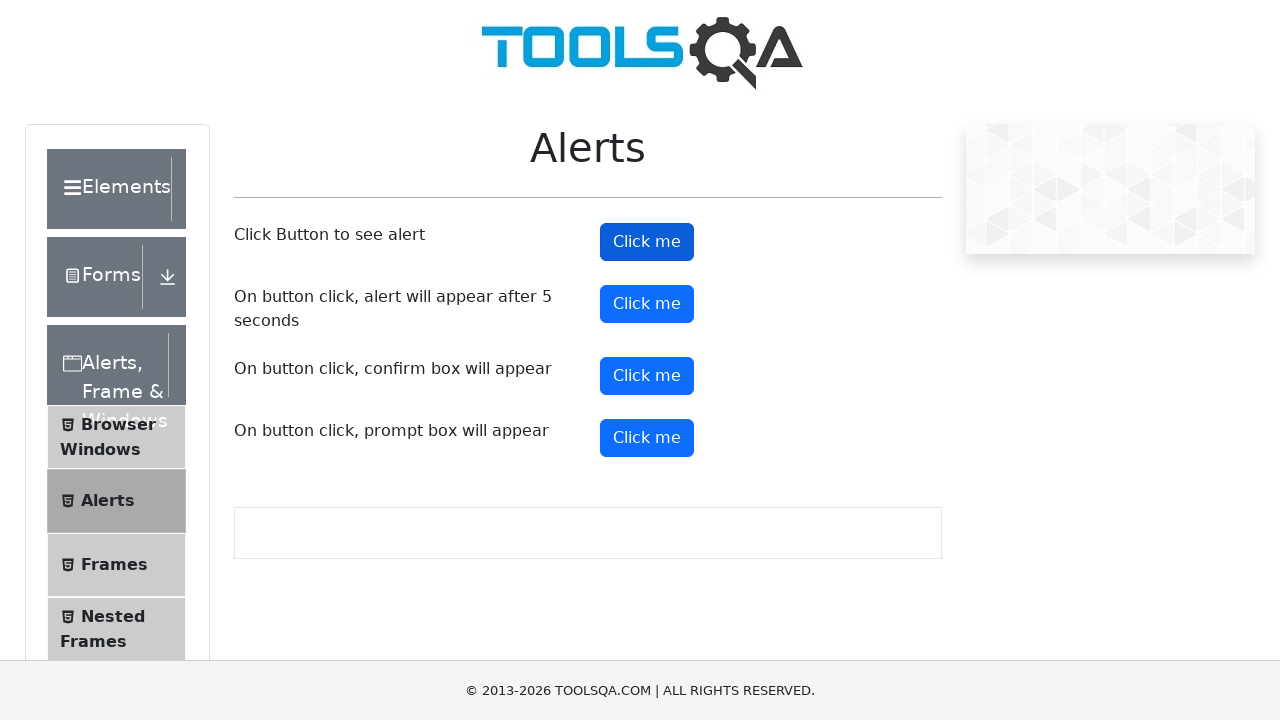

Waited 1000ms for alert to be processed
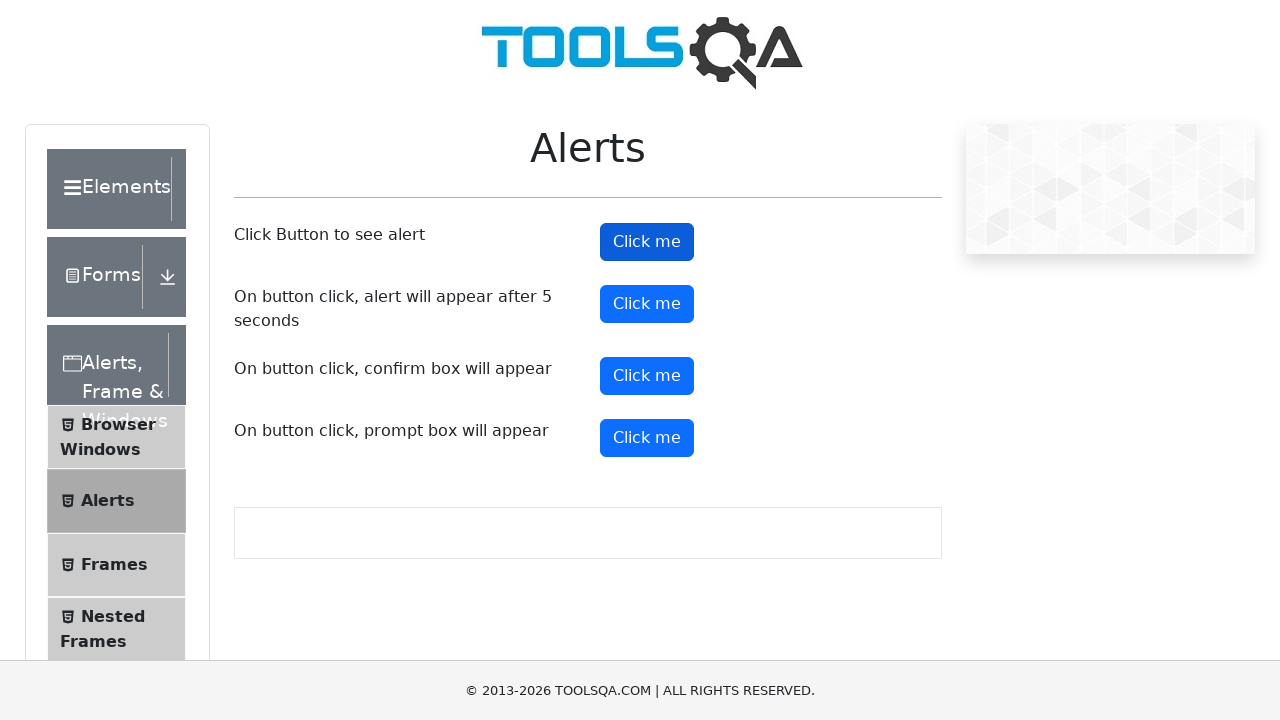

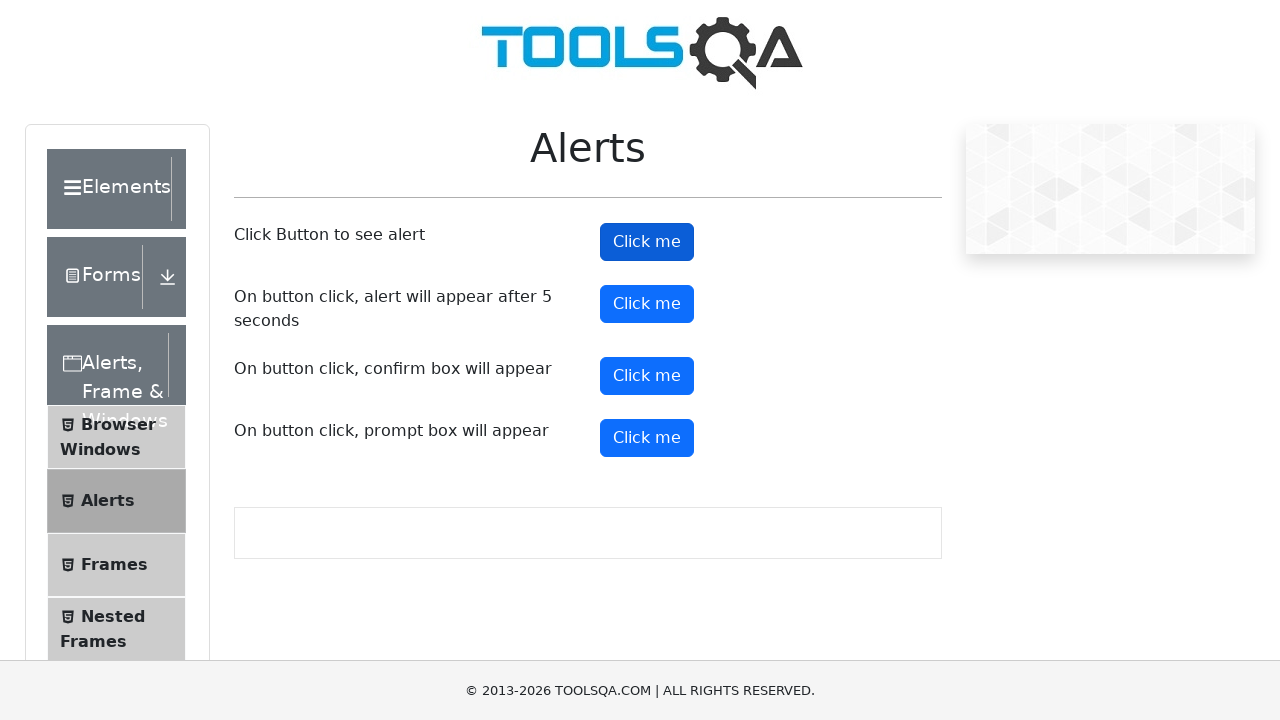